Solves a mathematical puzzle by extracting a value from an image attribute, calculating the result, filling a form with checkboxes and radio buttons, and submitting it

Starting URL: http://suninjuly.github.io/get_attribute.html

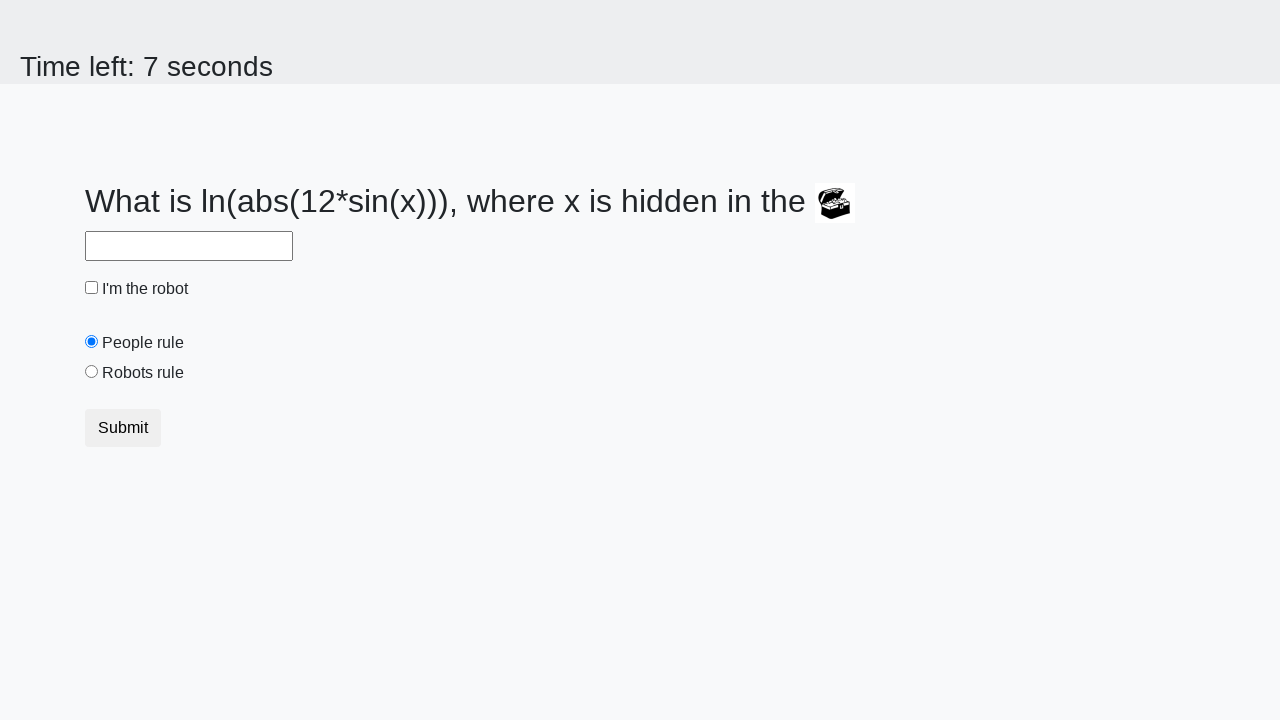

Located treasure image element
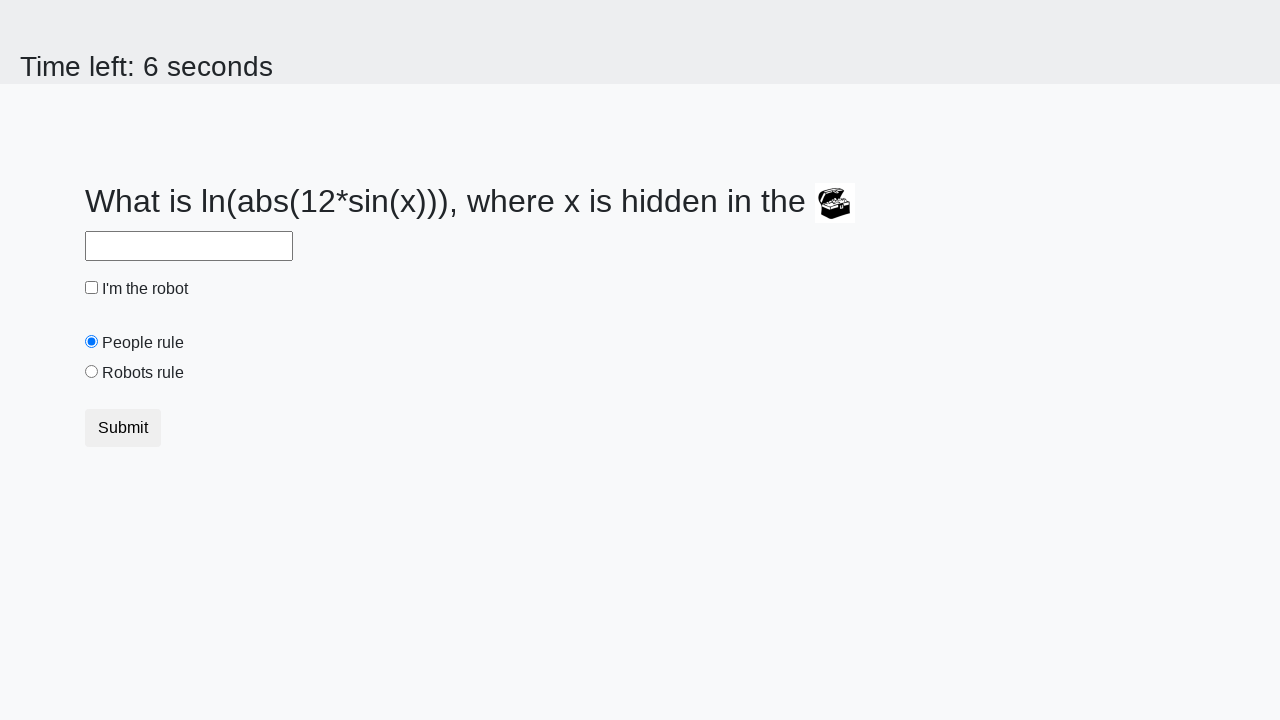

Extracted valuex attribute from treasure image: 714
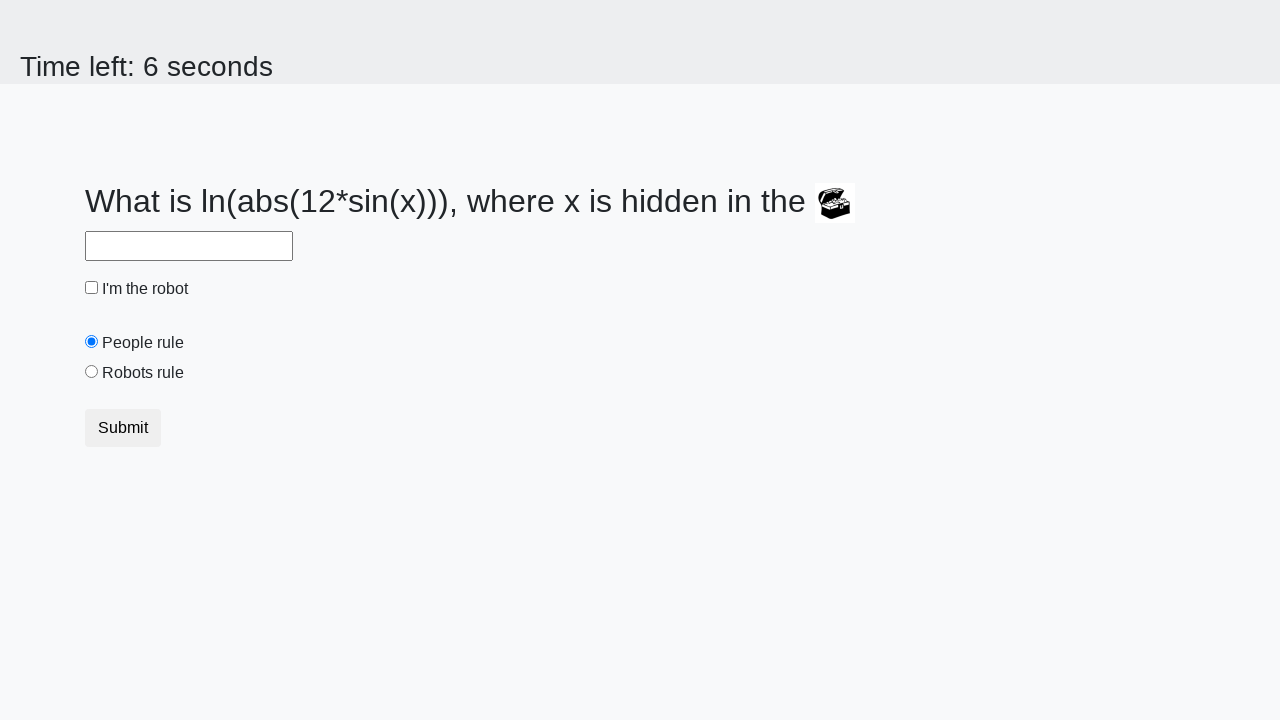

Calculated result using formula: 2.2063057533706516
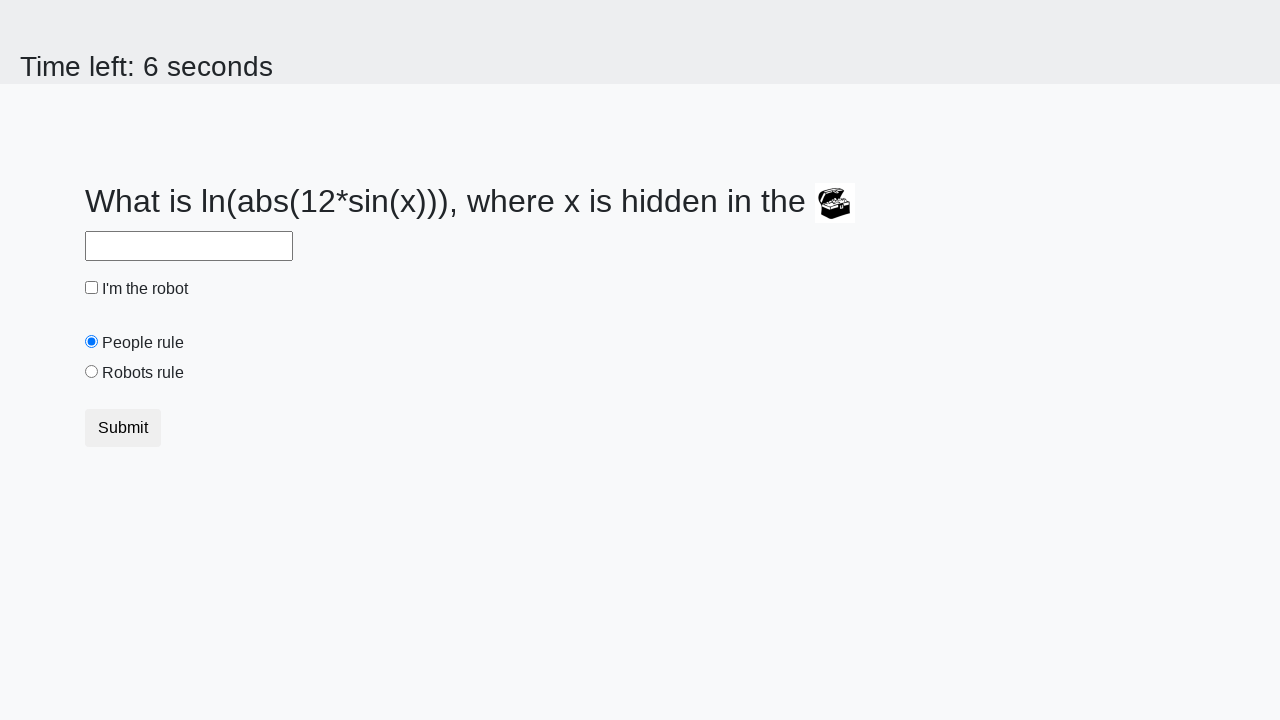

Filled answer field with calculated result on input#answer
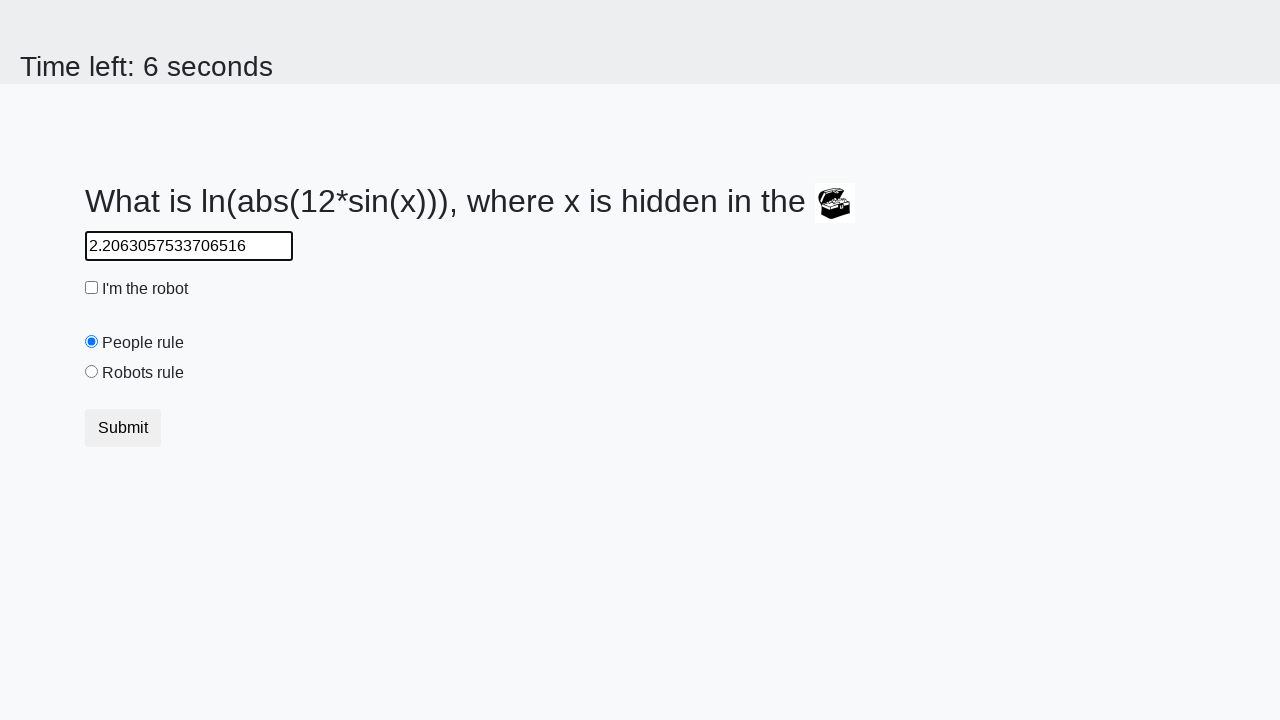

Clicked robot checkbox at (92, 288) on input#robotCheckbox
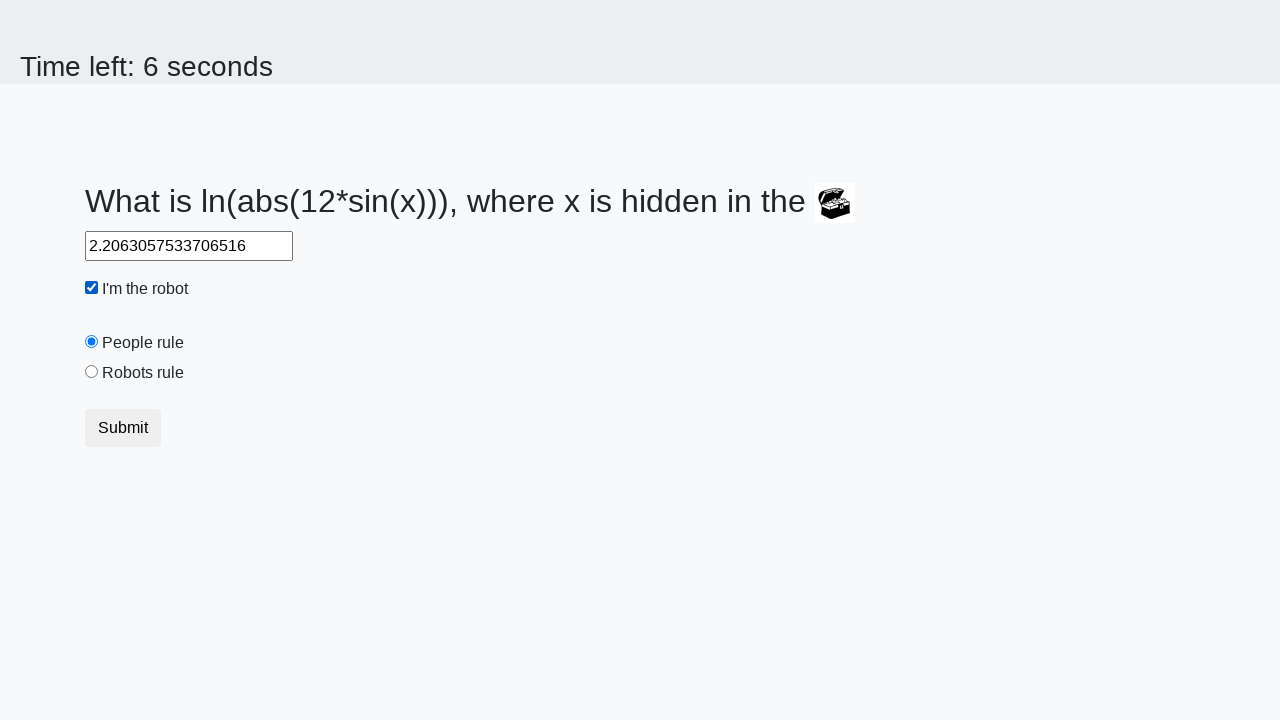

Clicked robots rule radio button at (92, 372) on input#robotsRule
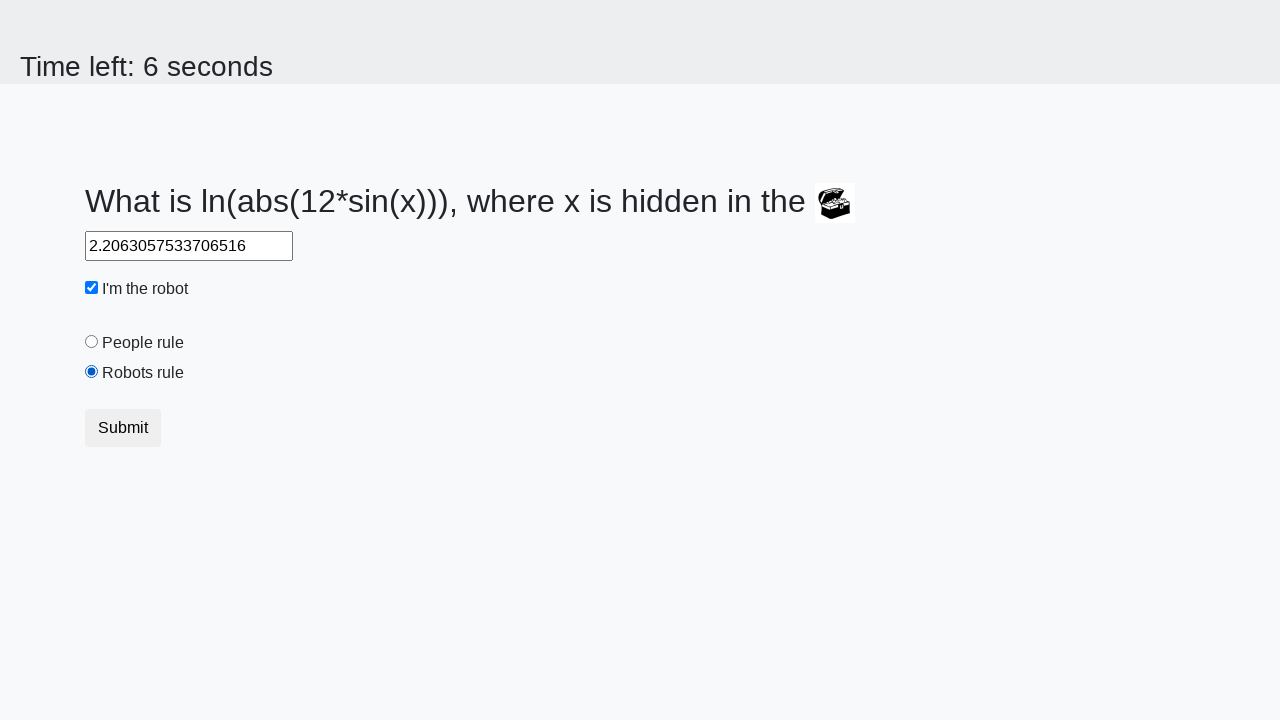

Clicked submit button at (123, 428) on .btn
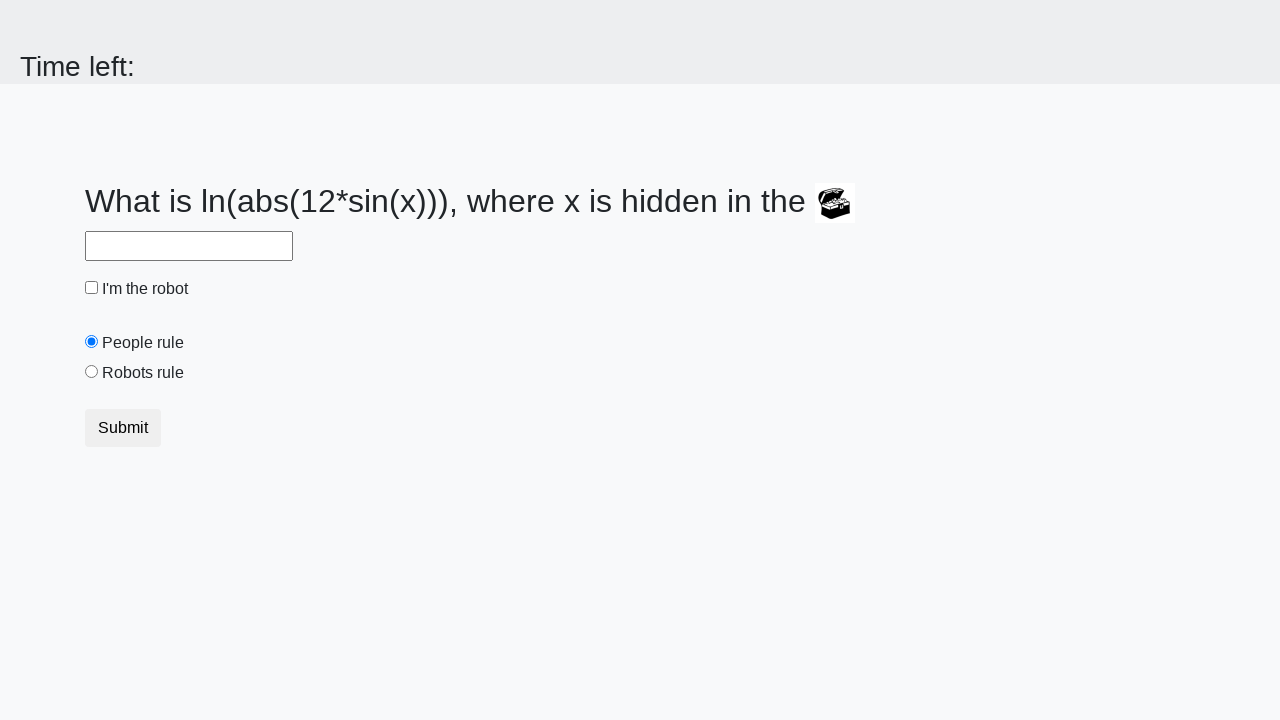

Set up dialog handler to accept alerts
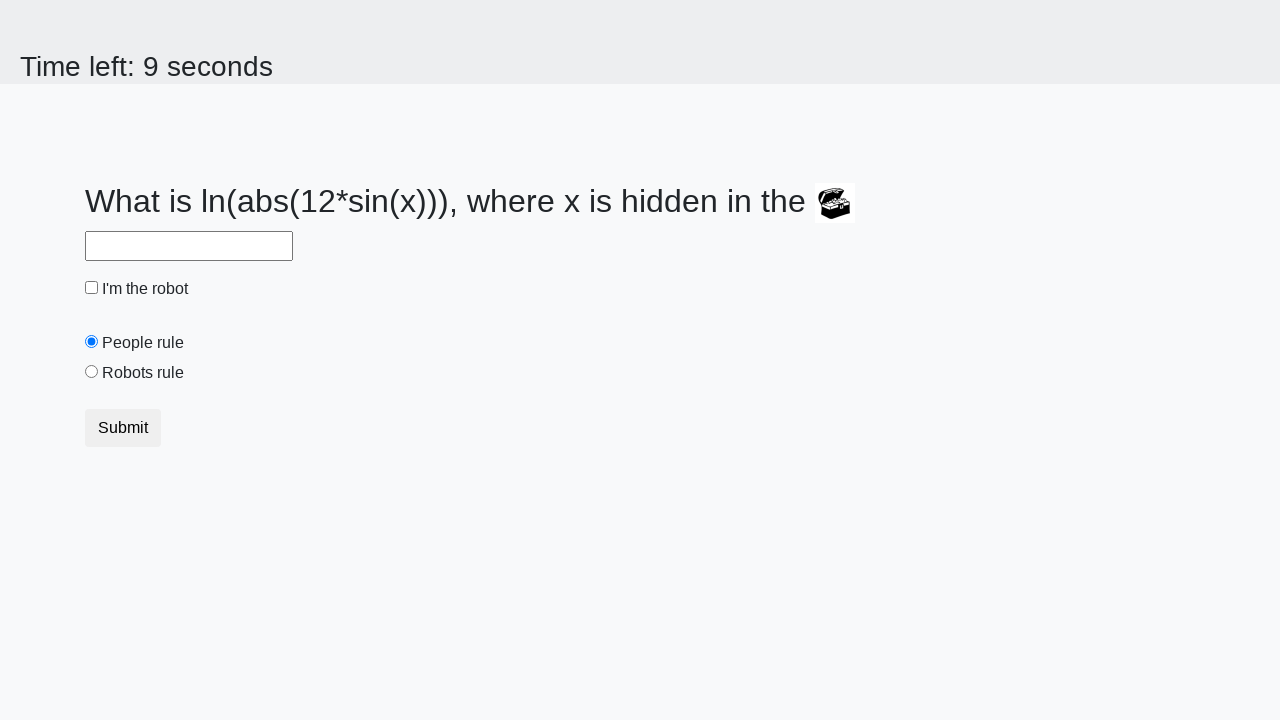

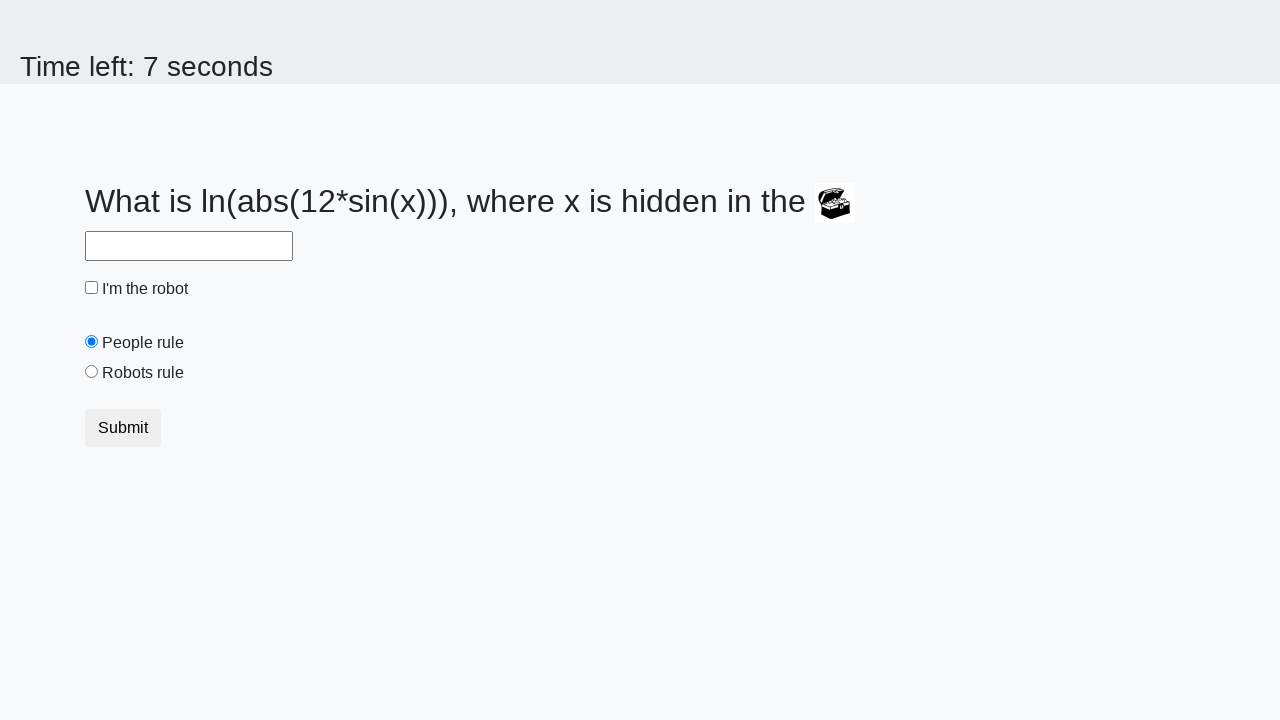